Tests window handling functionality by opening a new window, switching between windows, clicking elements in both windows, and performing multi-select operations

Starting URL: https://www.letskodeit.com/practice

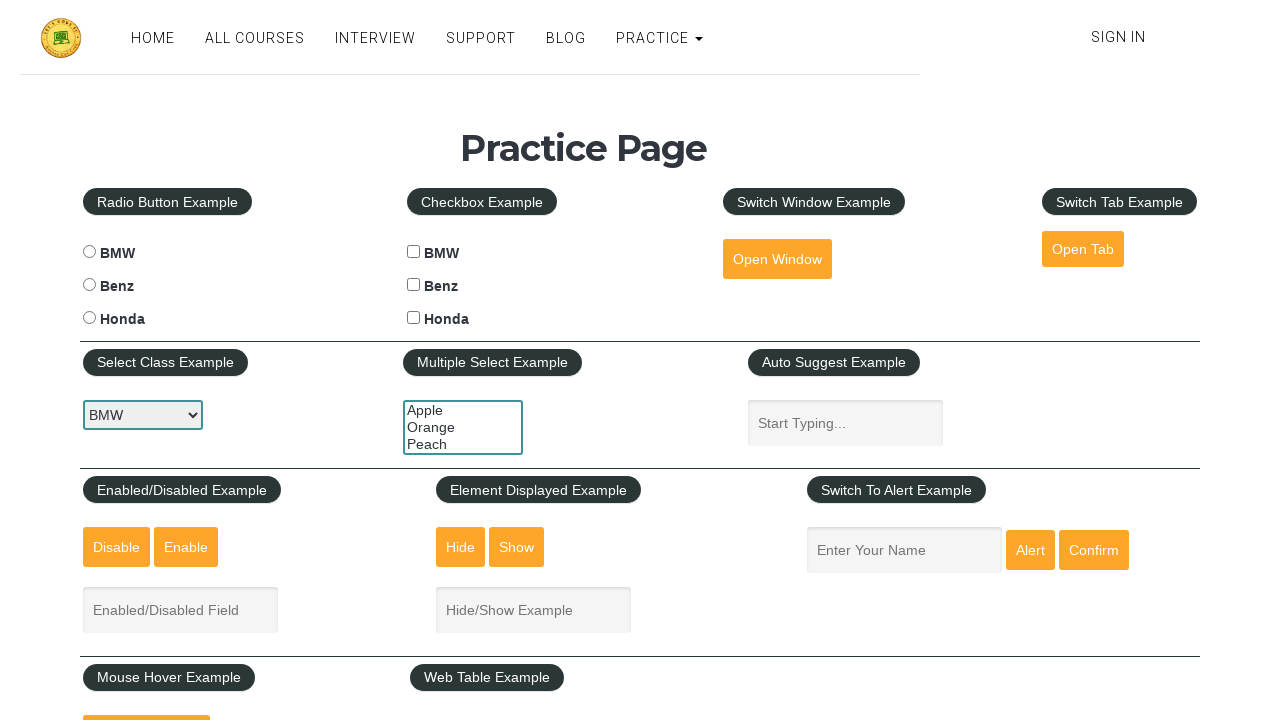

Clicked button to open new window at (777, 259) on #openwindow
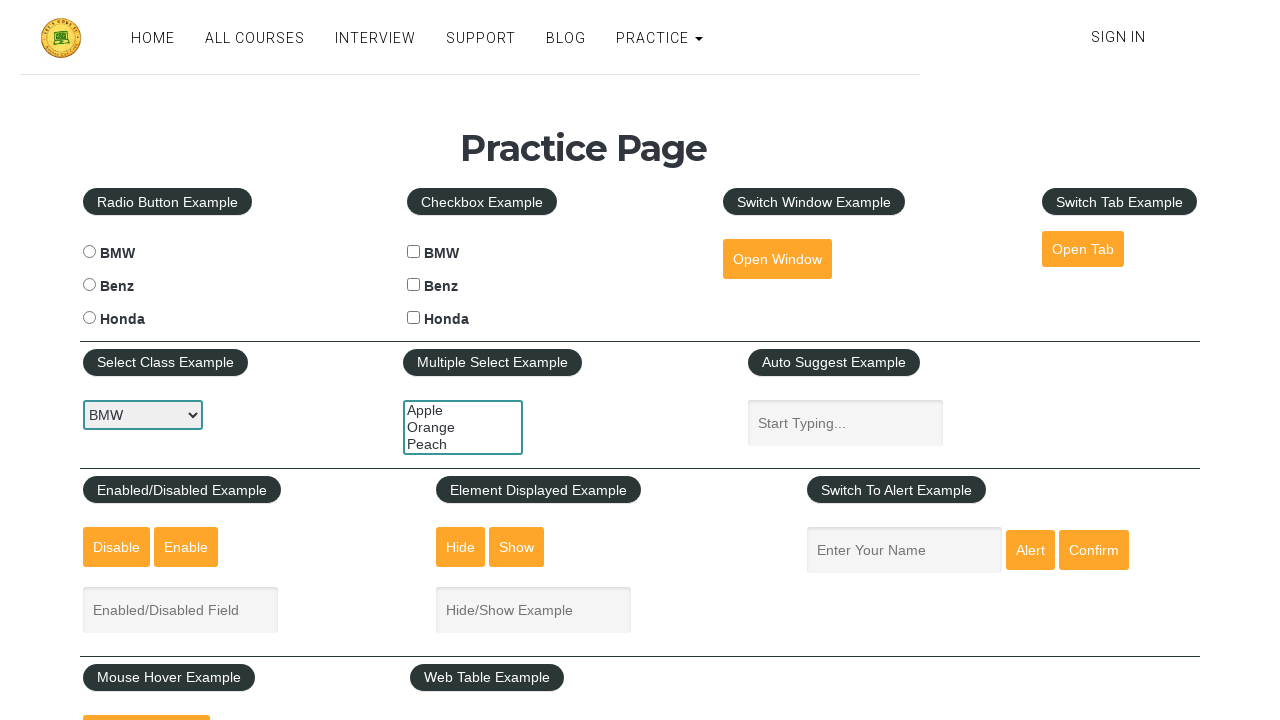

New window opened and captured
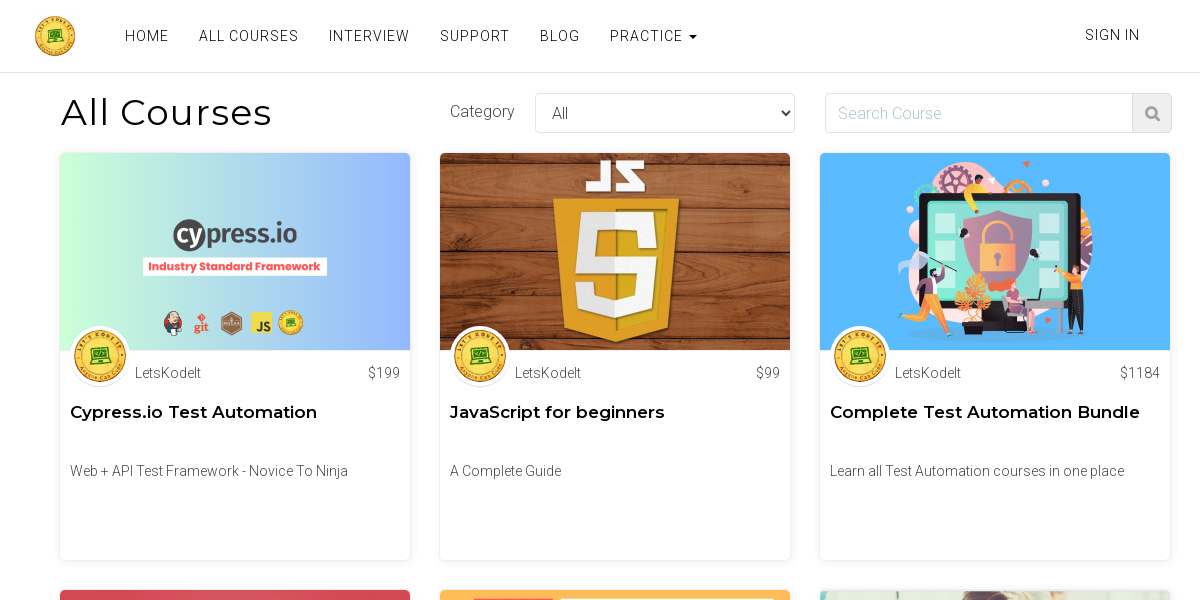

Stored original page title: Practice Page
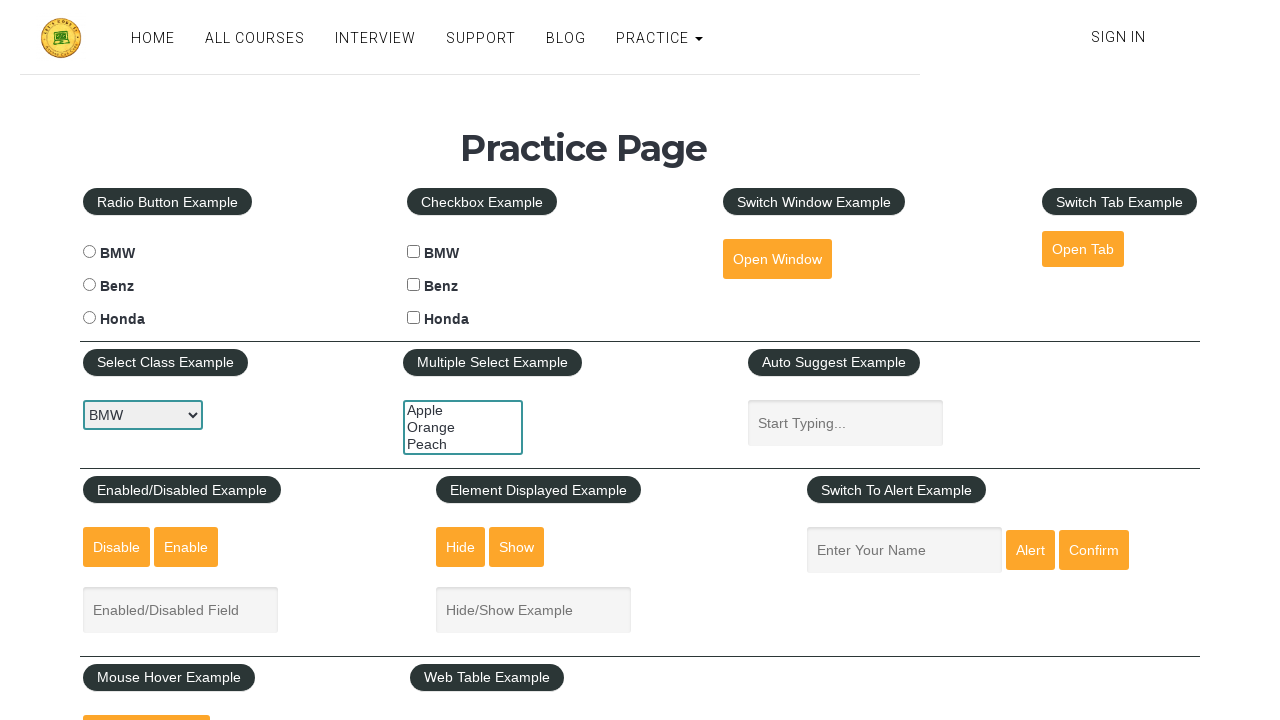

Clicked BMW checkbox on original page at (414, 252) on #bmwcheck
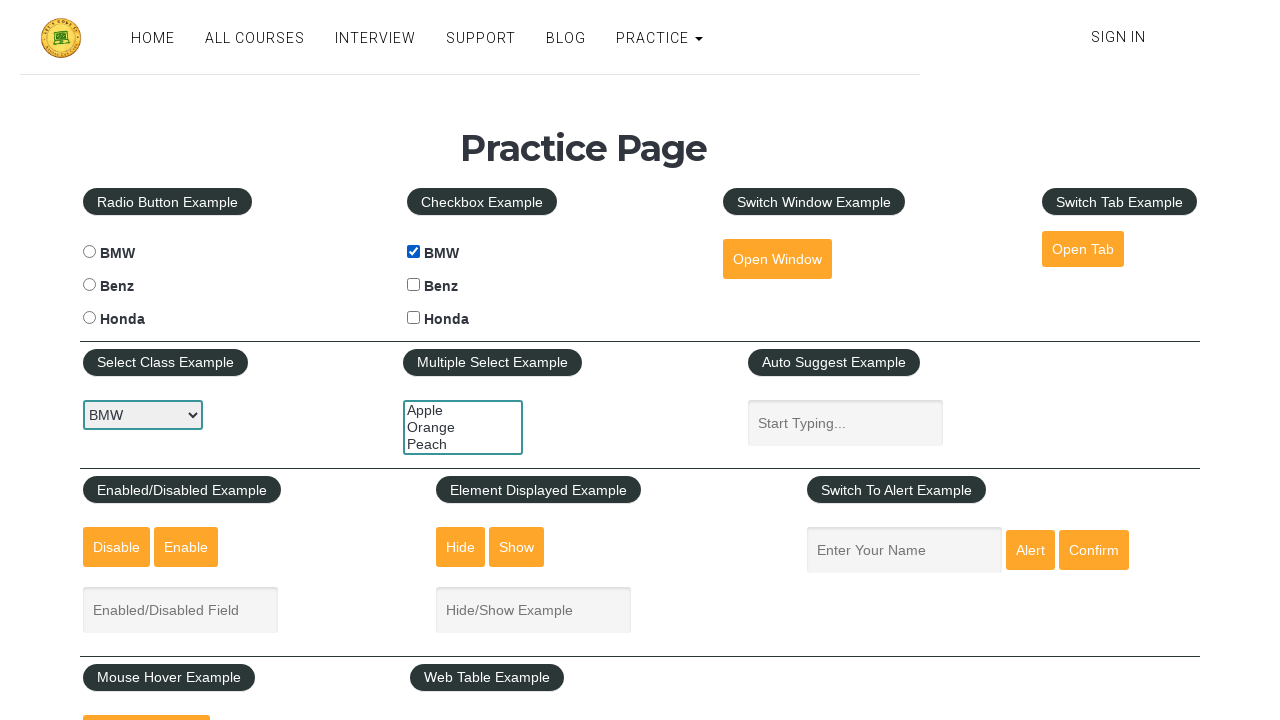

Retrieved new page title: All Courses
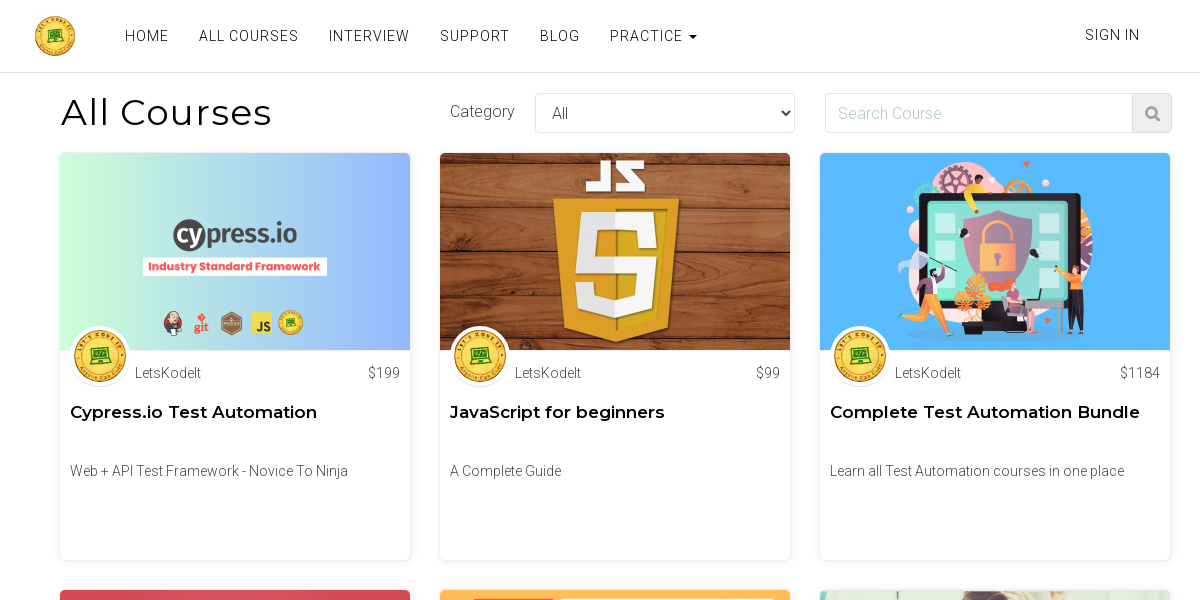

Clicked Privacy Policy link in new window at (572, 524) on a:text('Privacy Policy')
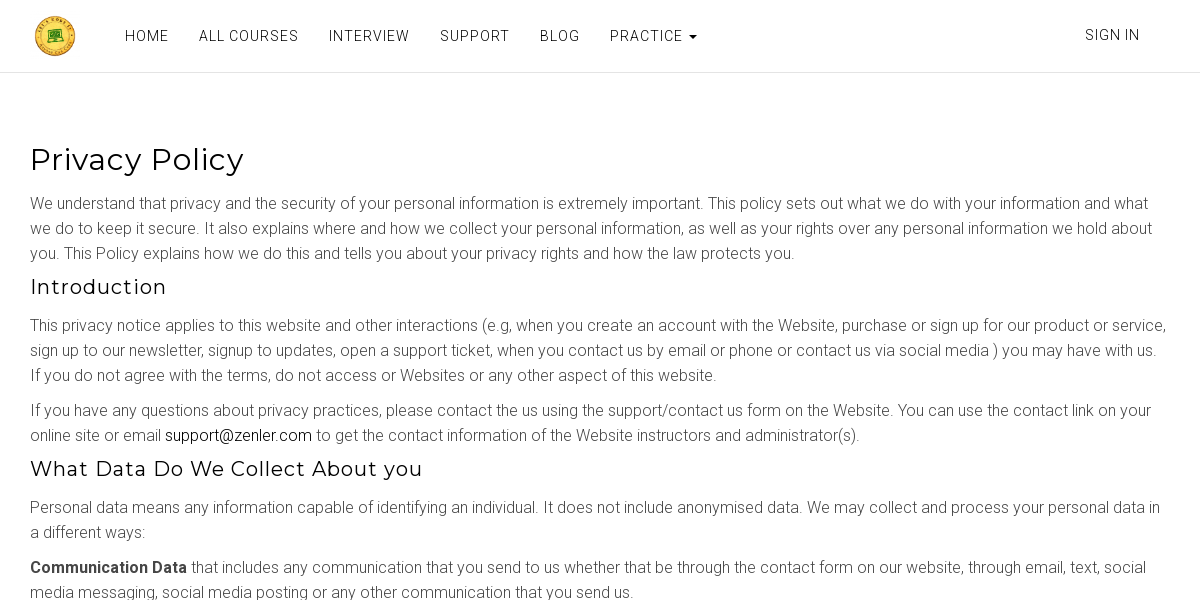

Closed the new window
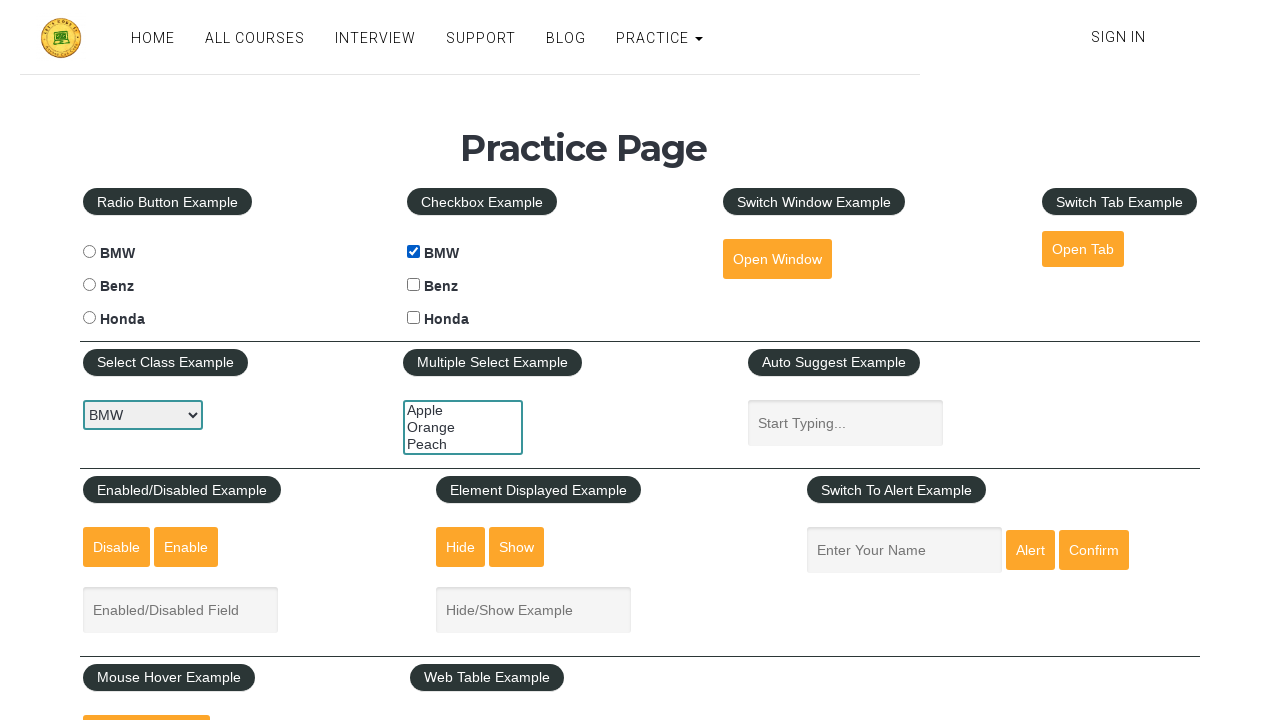

Selected Apple and Orange from multi-select dropdown on #multiple-select-example
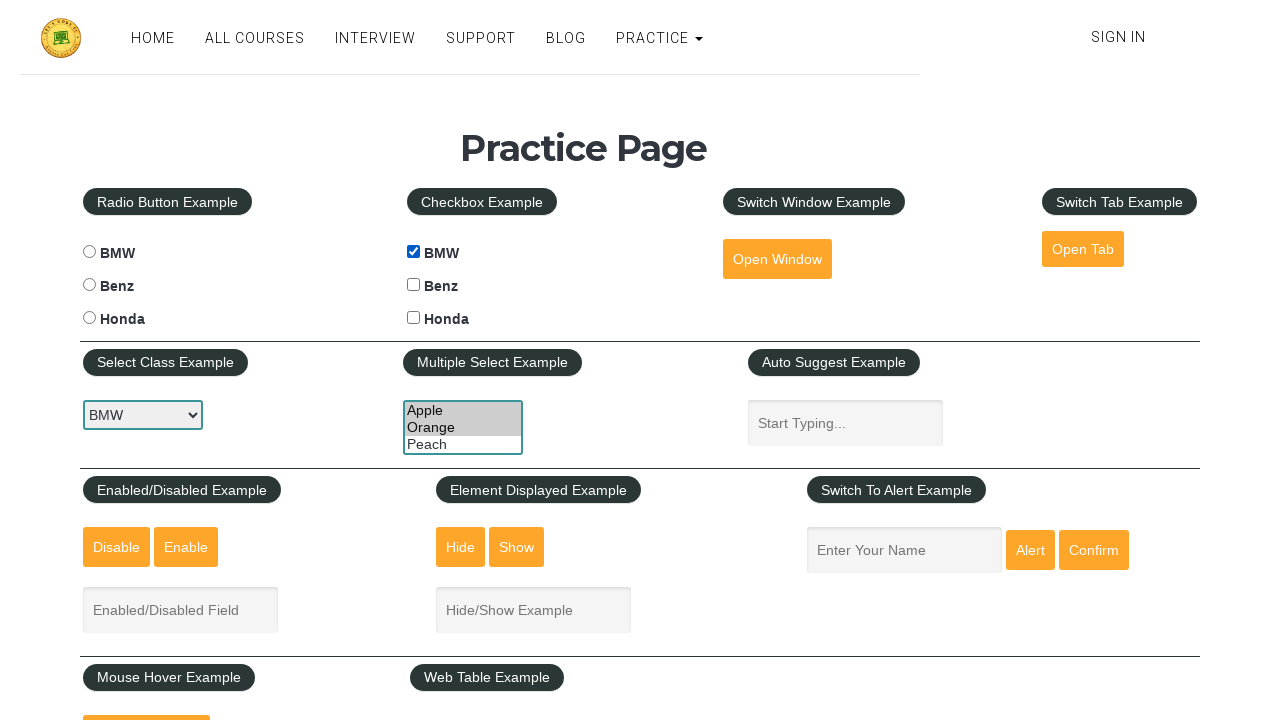

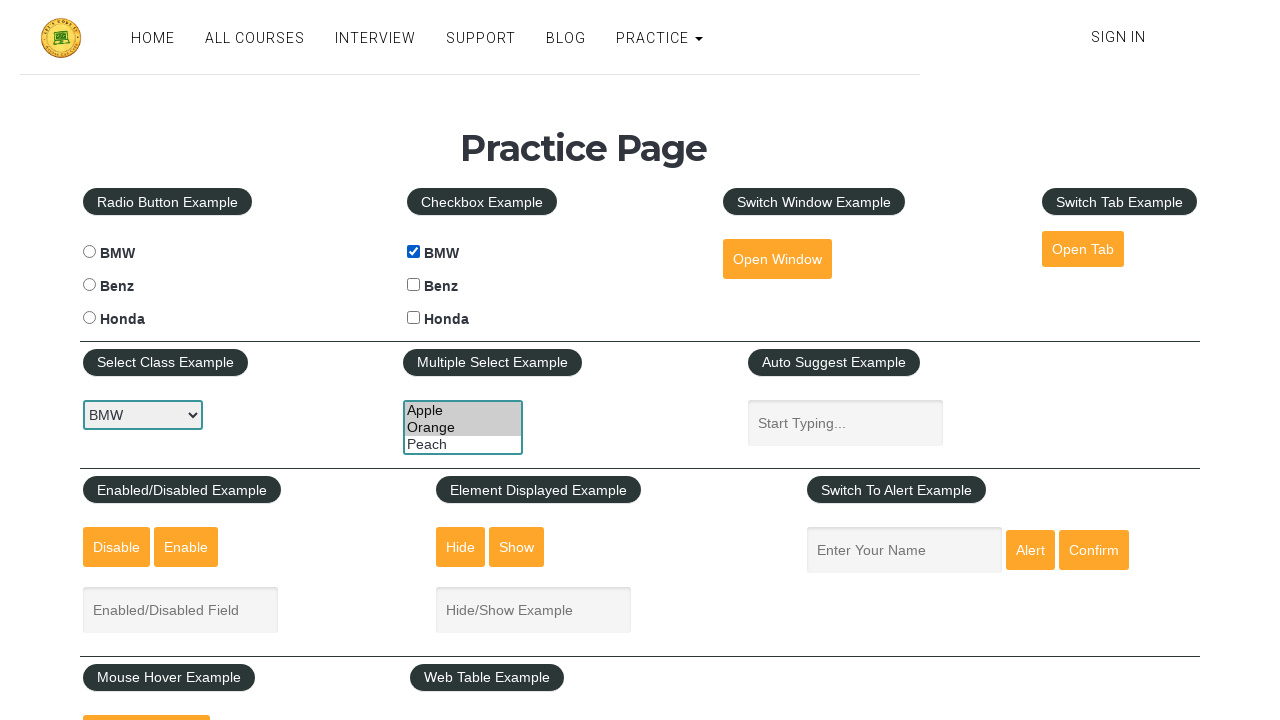